Tests plot interactions including zoom gesture, reset, and pan mode selection.

Starting URL: https://badj.github.io/NZGovDebtTrends2002-2025/

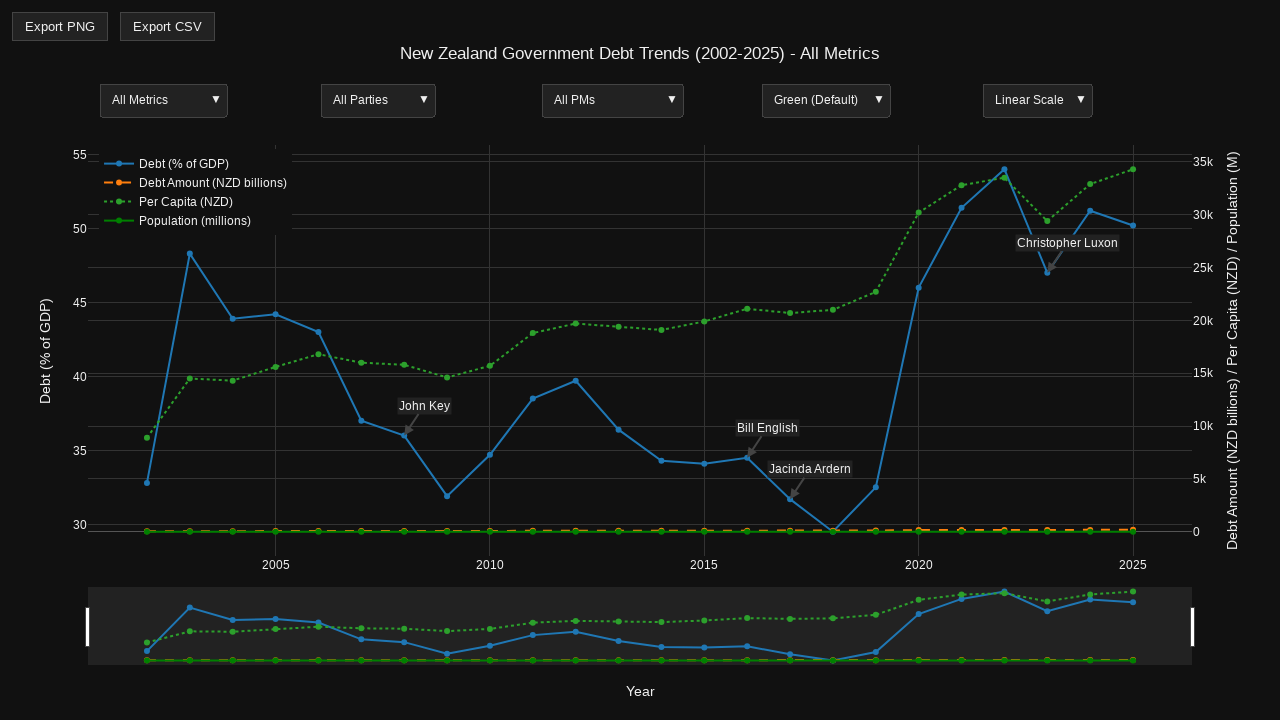

Navigated to NZ Government Debt Trends page
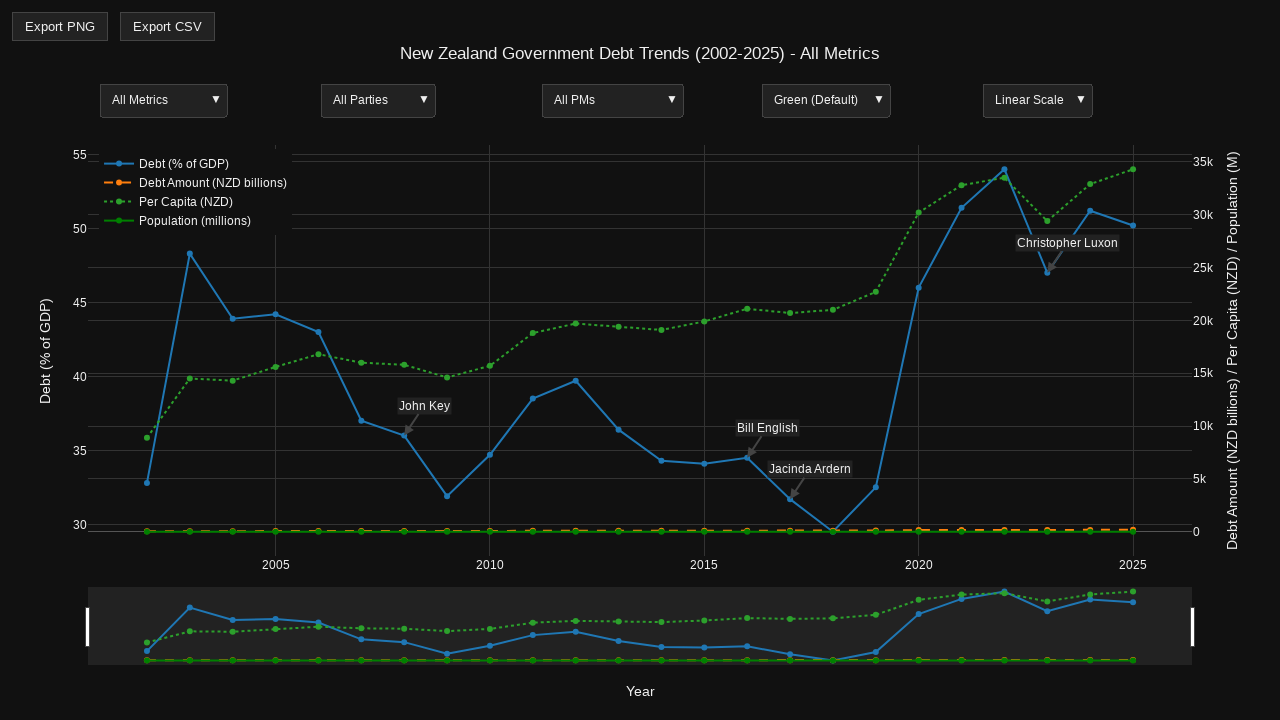

Plot container became visible
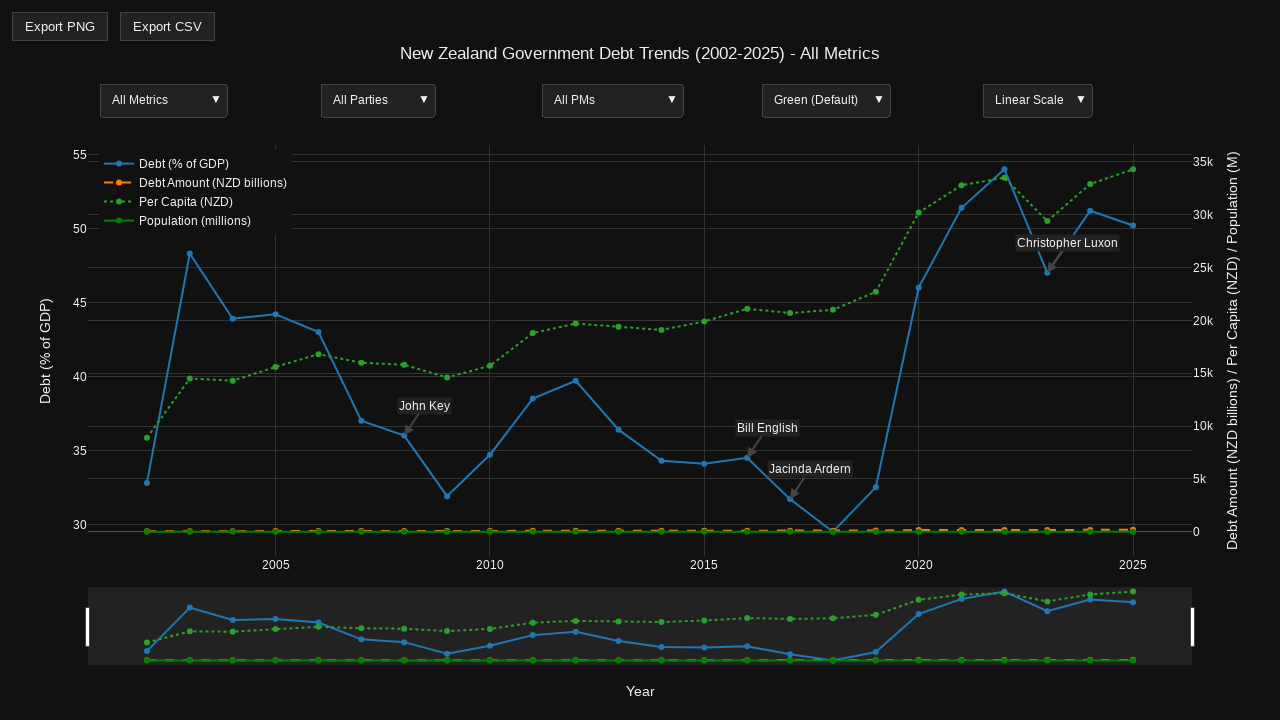

Hovered over plot container to reveal mode bar at (640, 370) on .js-plotly-plot
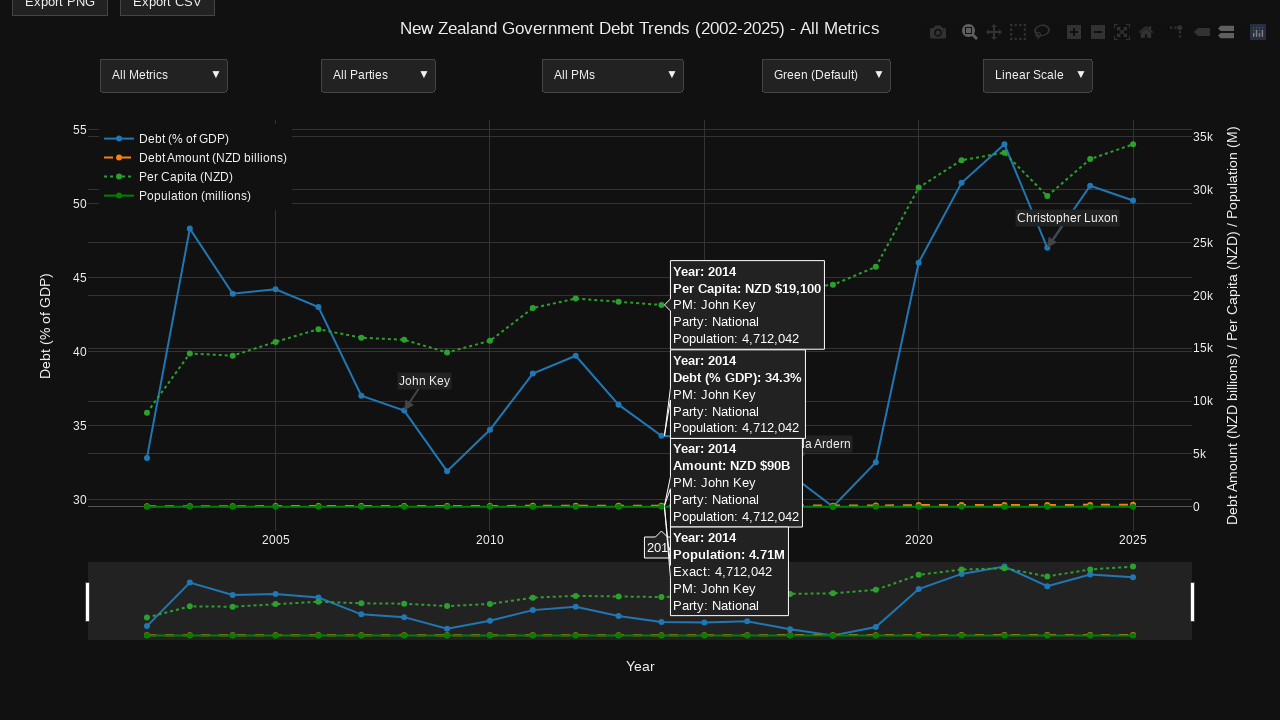

Mode bar became visible
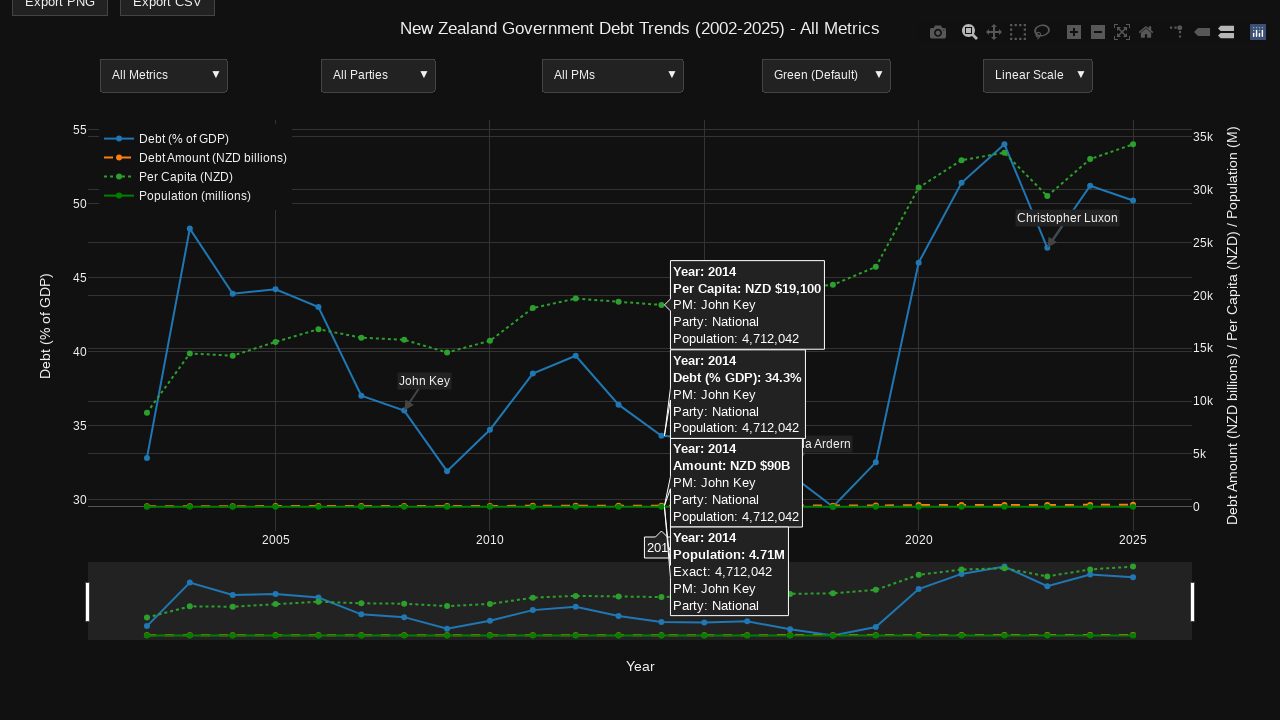

Zoom button became visible
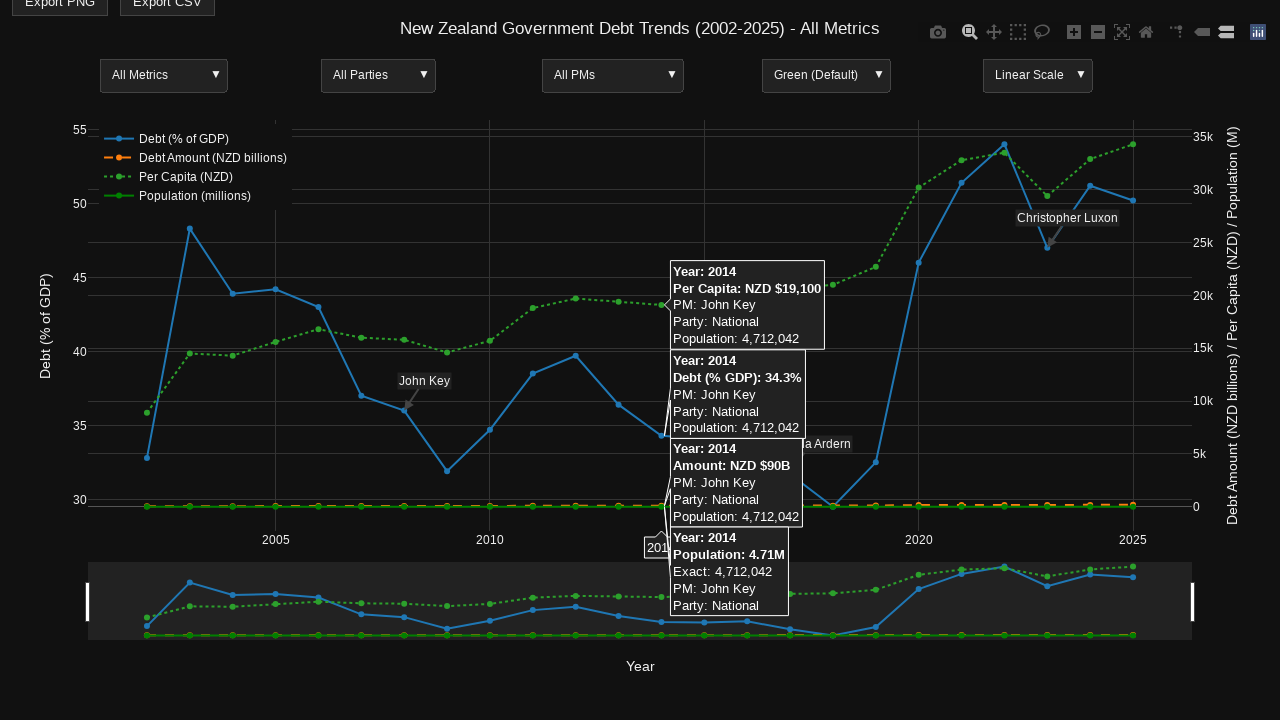

Clicked zoom button to activate zoom mode at (970, 32) on a.modebar-btn[data-attr="dragmode"][data-val="zoom"]
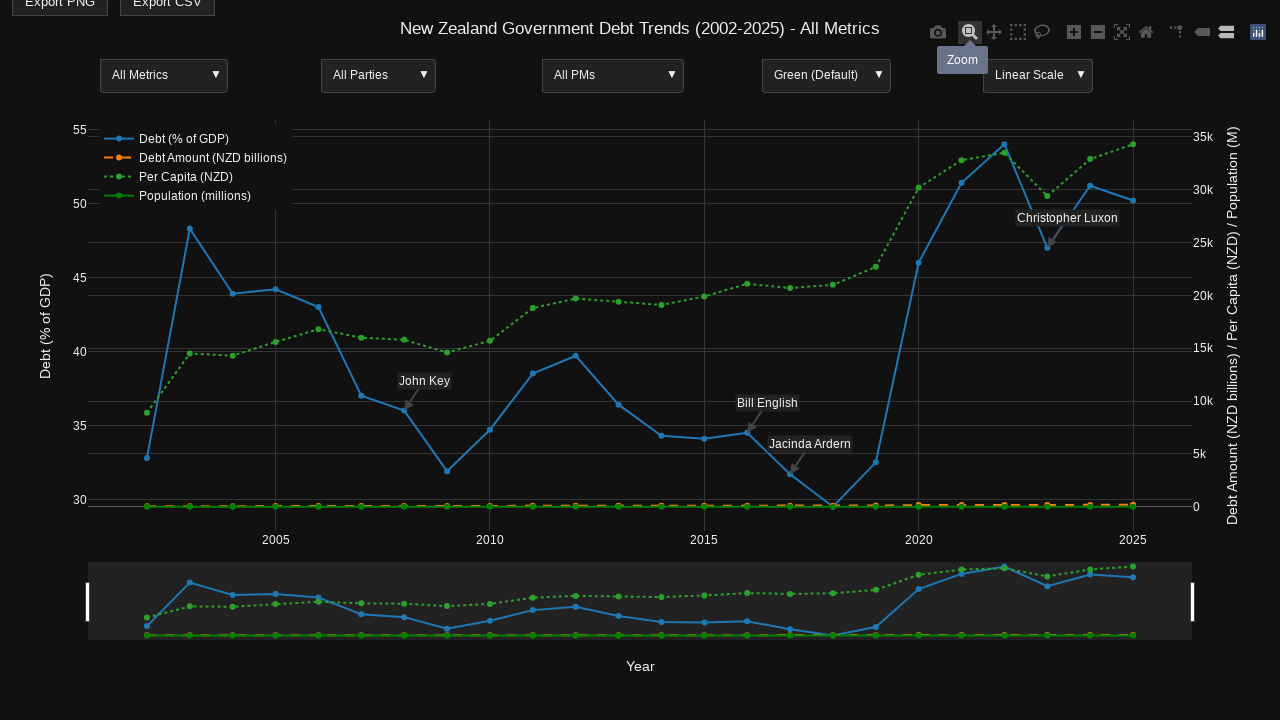

Retrieved plot container bounding box dimensions
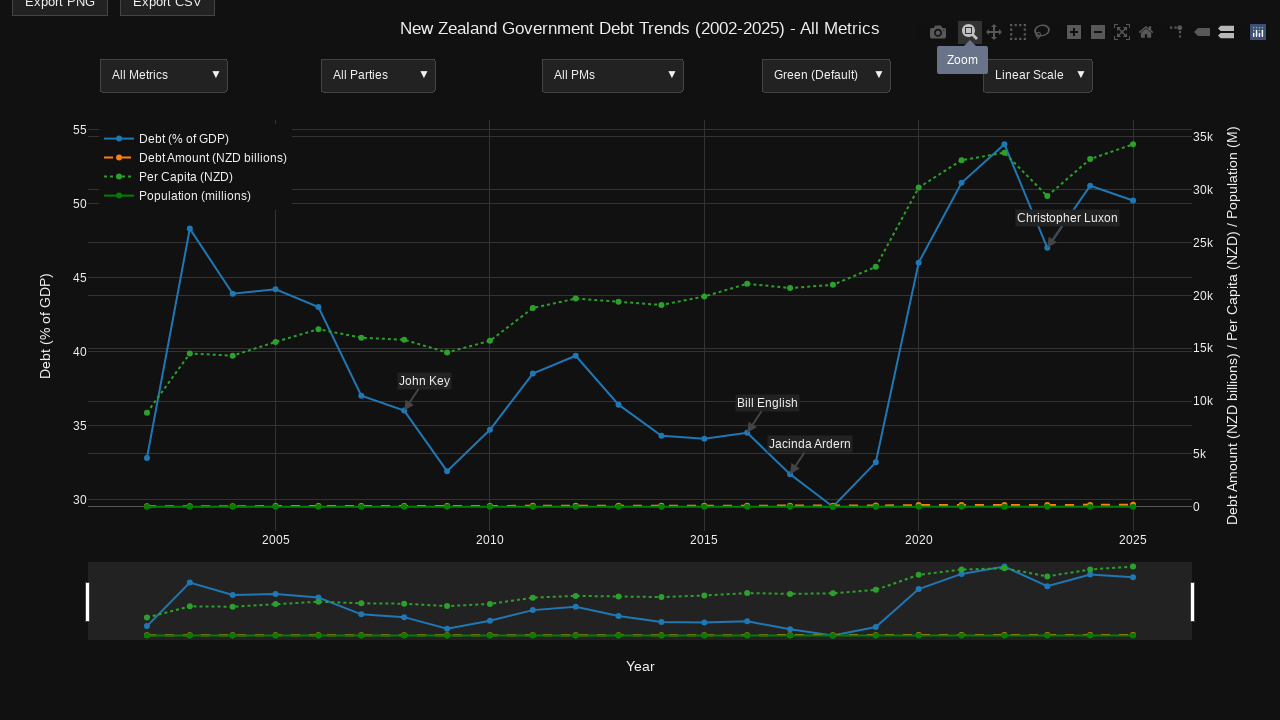

Moved mouse to plot center-left position for zoom gesture at (324, 195)
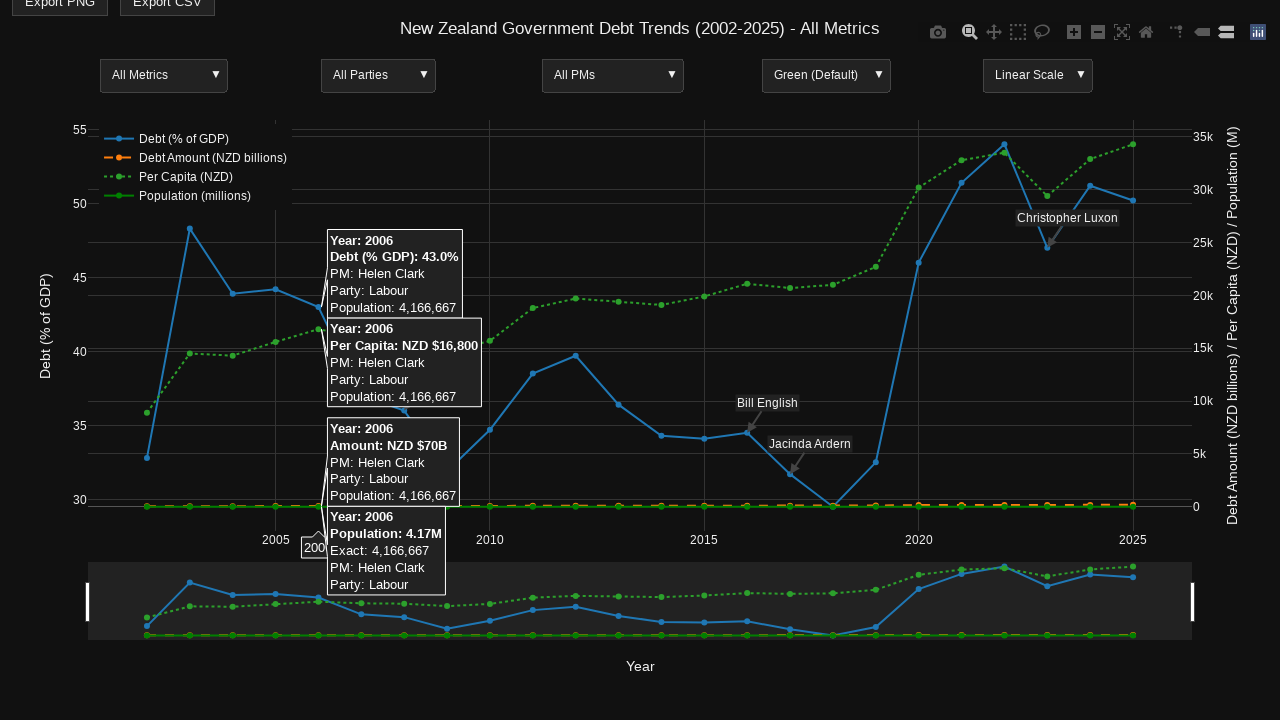

Pressed mouse button down to begin zoom drag at (324, 195)
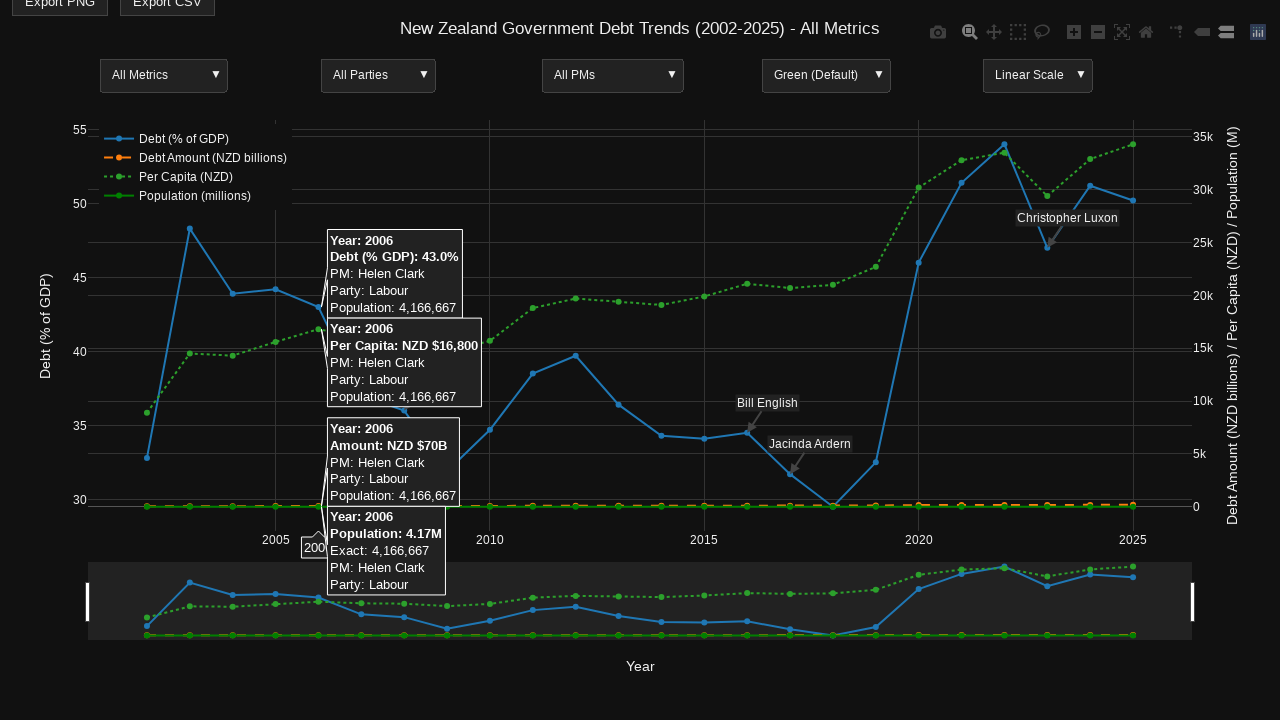

Dragged mouse to plot center-right position at (956, 545)
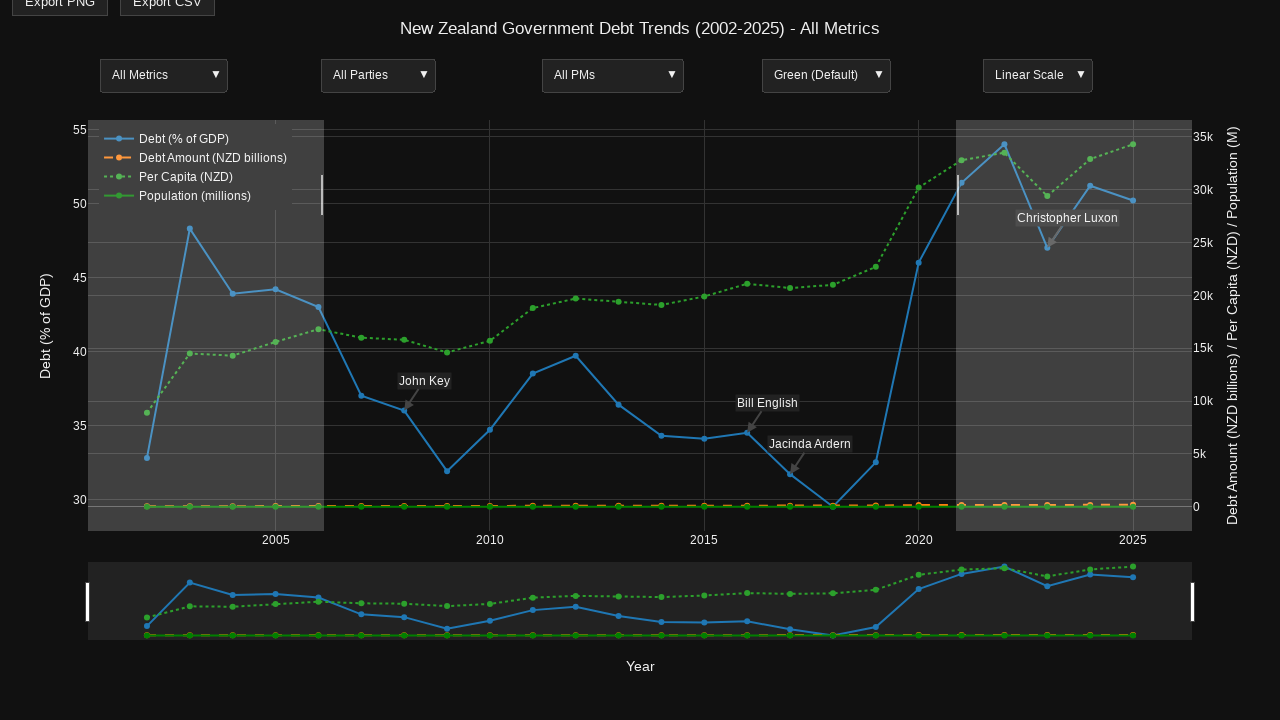

Released mouse button to complete zoom gesture at (956, 545)
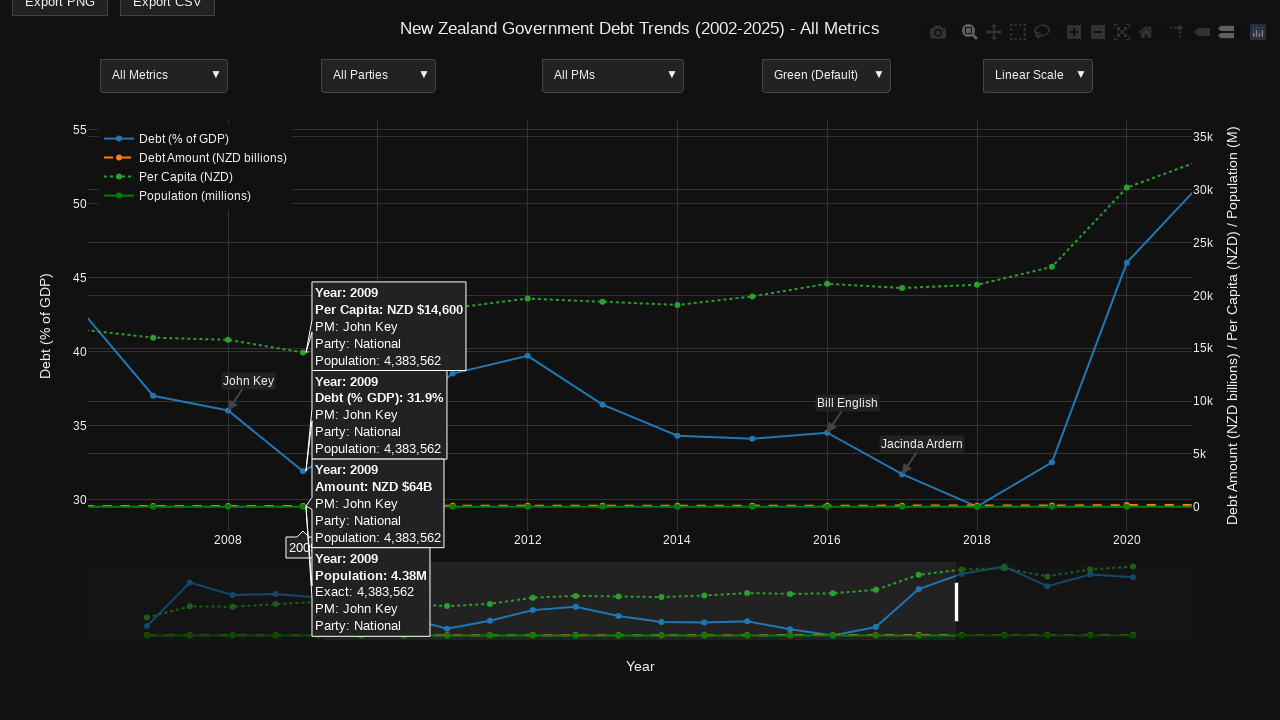

Reset button became visible
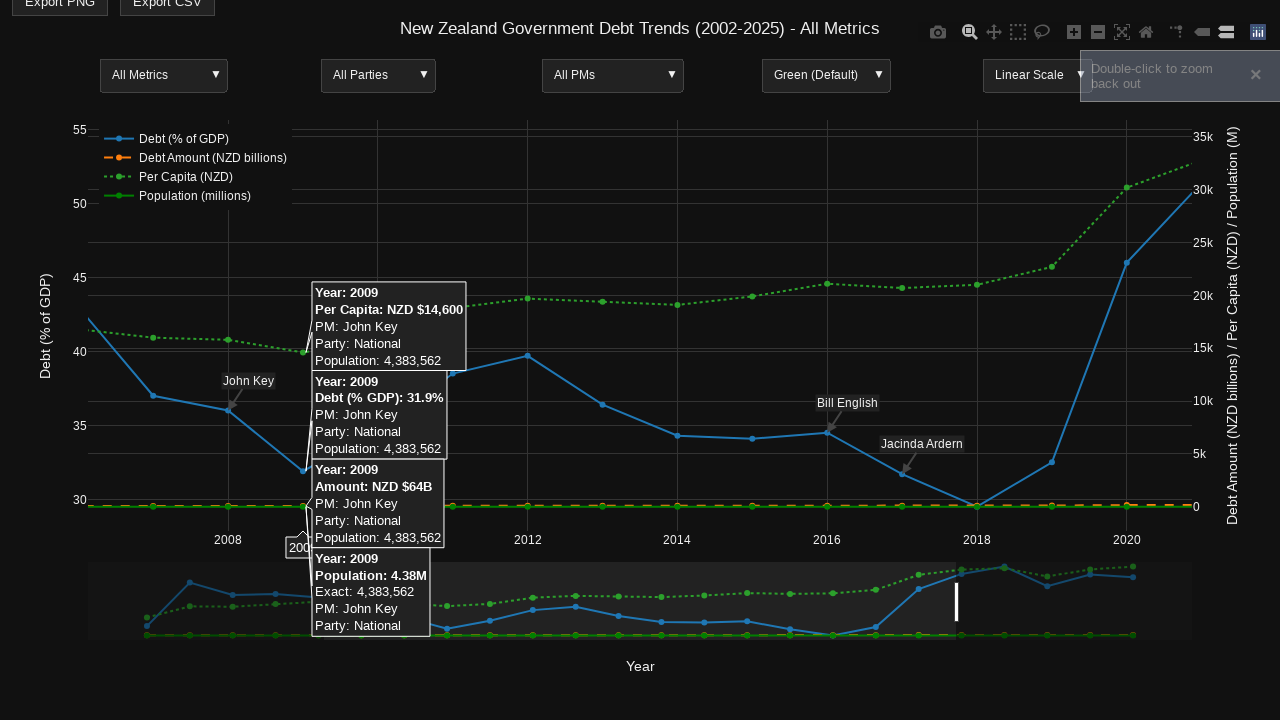

Clicked reset button to reset plot axes at (1146, 32) on a.modebar-btn[data-attr="zoom"][data-val="reset"]
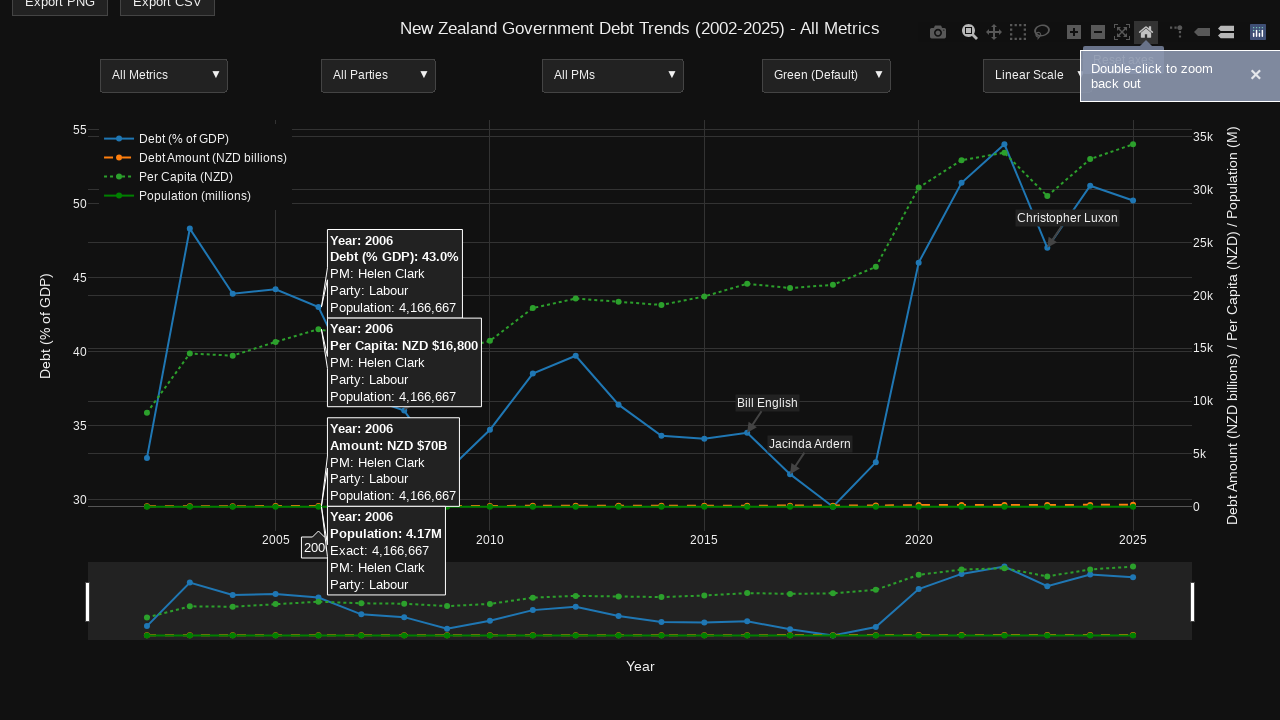

Pan button became visible
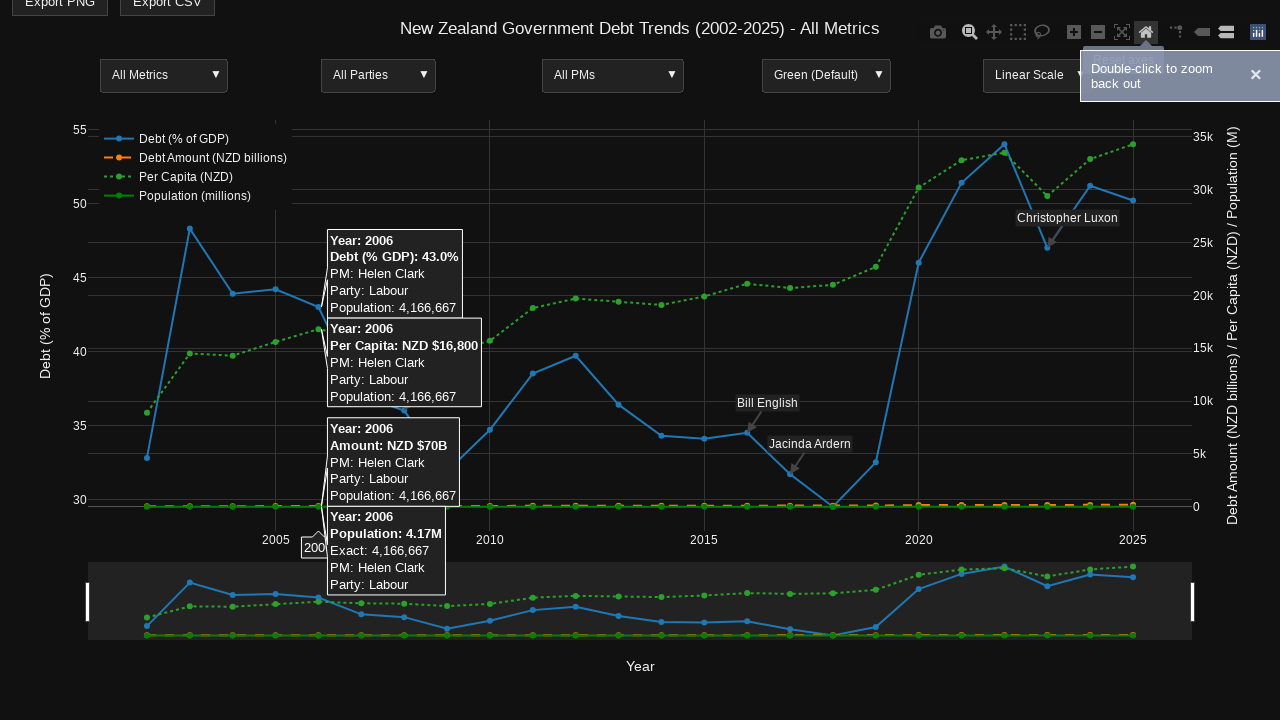

Clicked pan button to activate pan mode at (994, 32) on .modebar-btn[data-attr="dragmode"][data-val="pan"]
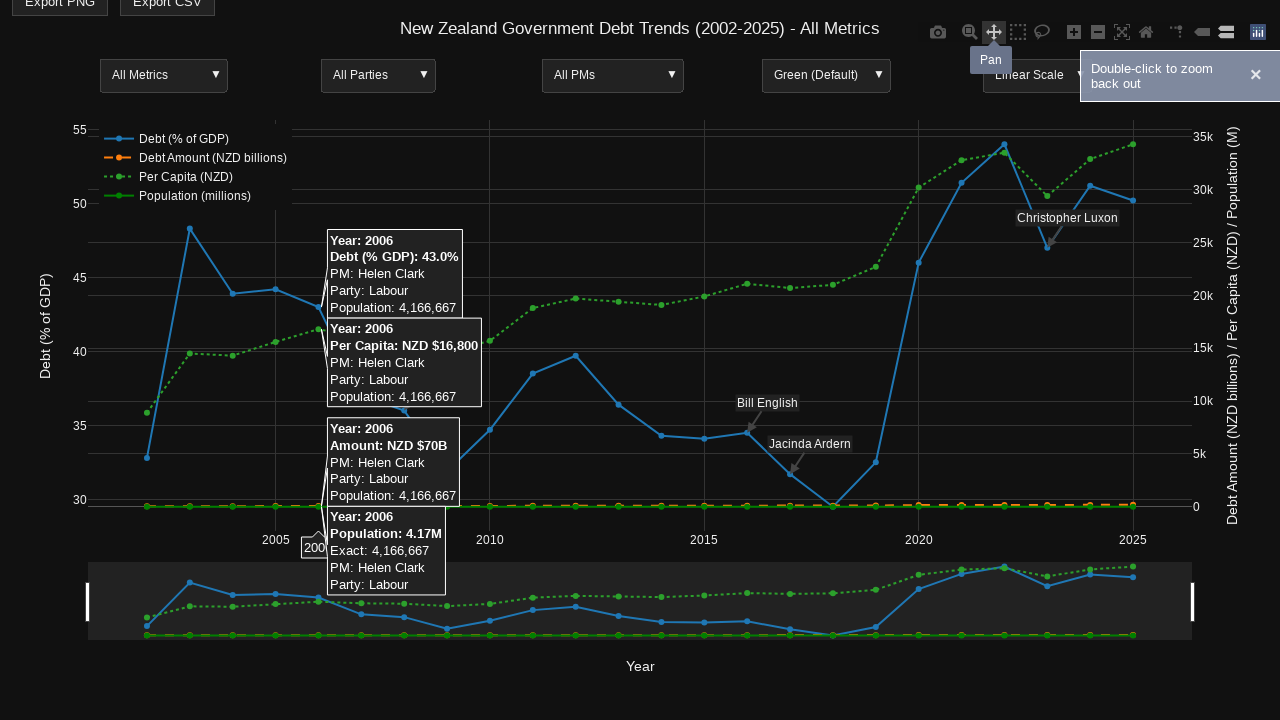

Confirmed plot container remains visible
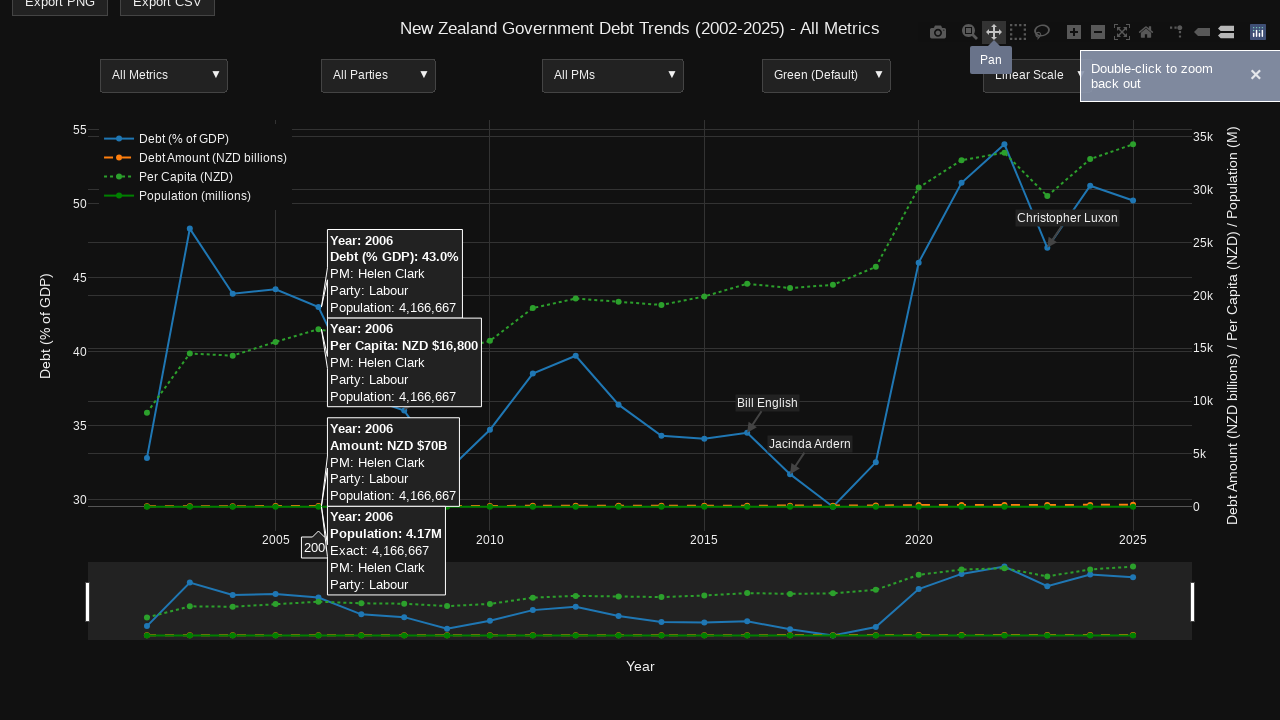

Drag layer became visible, confirming plot is interactive
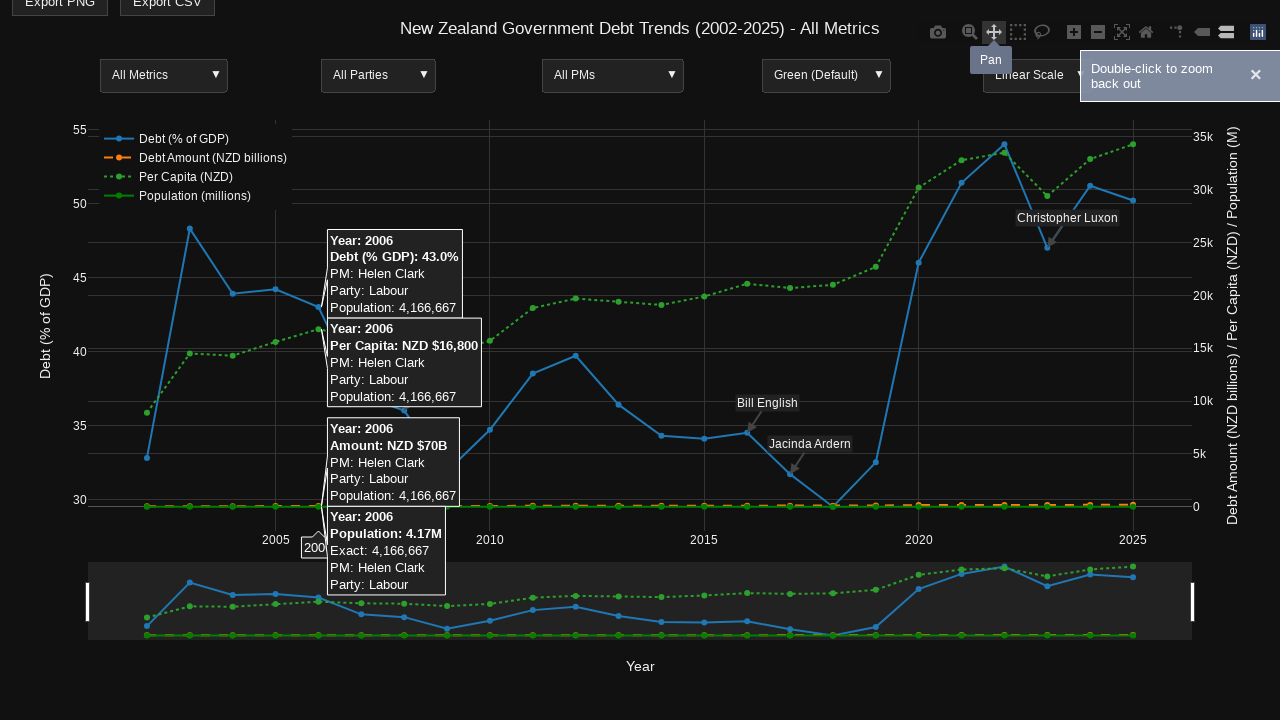

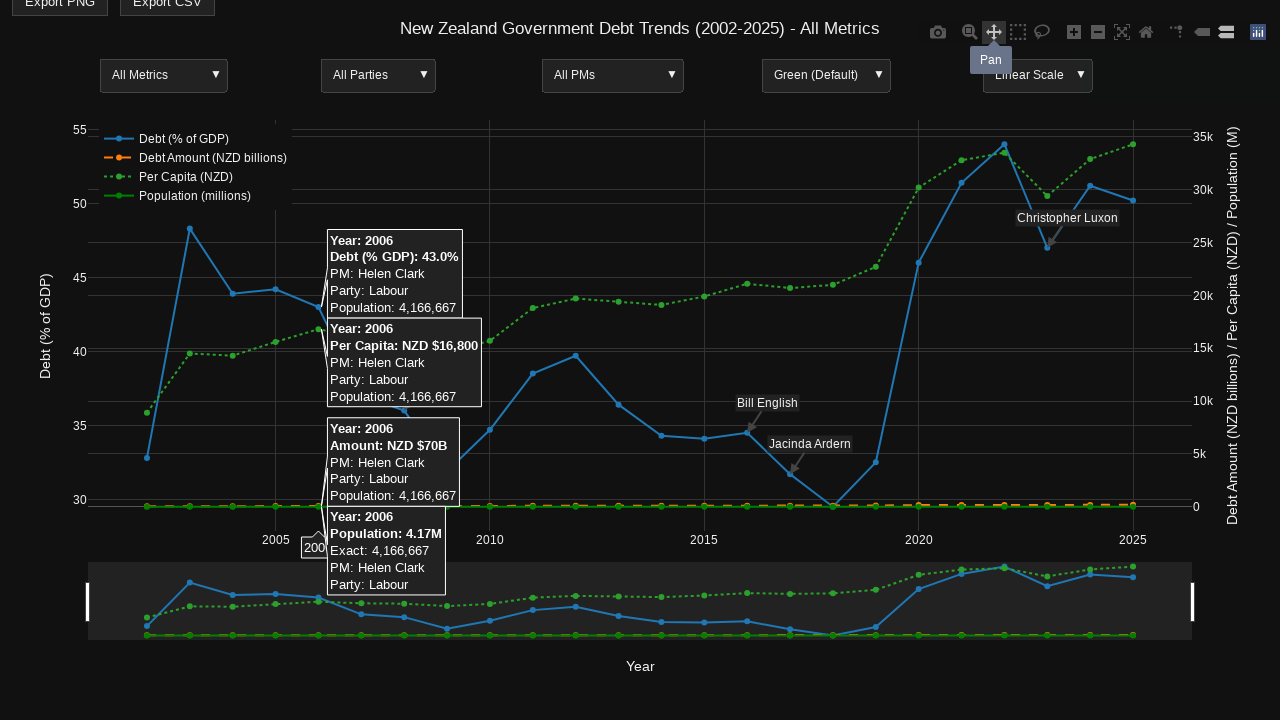